Tests the Selenium practice form by filling in the name field with a sample name value.

Starting URL: https://www.tutorialspoint.com/selenium/practice/selenium_automation_practice.php

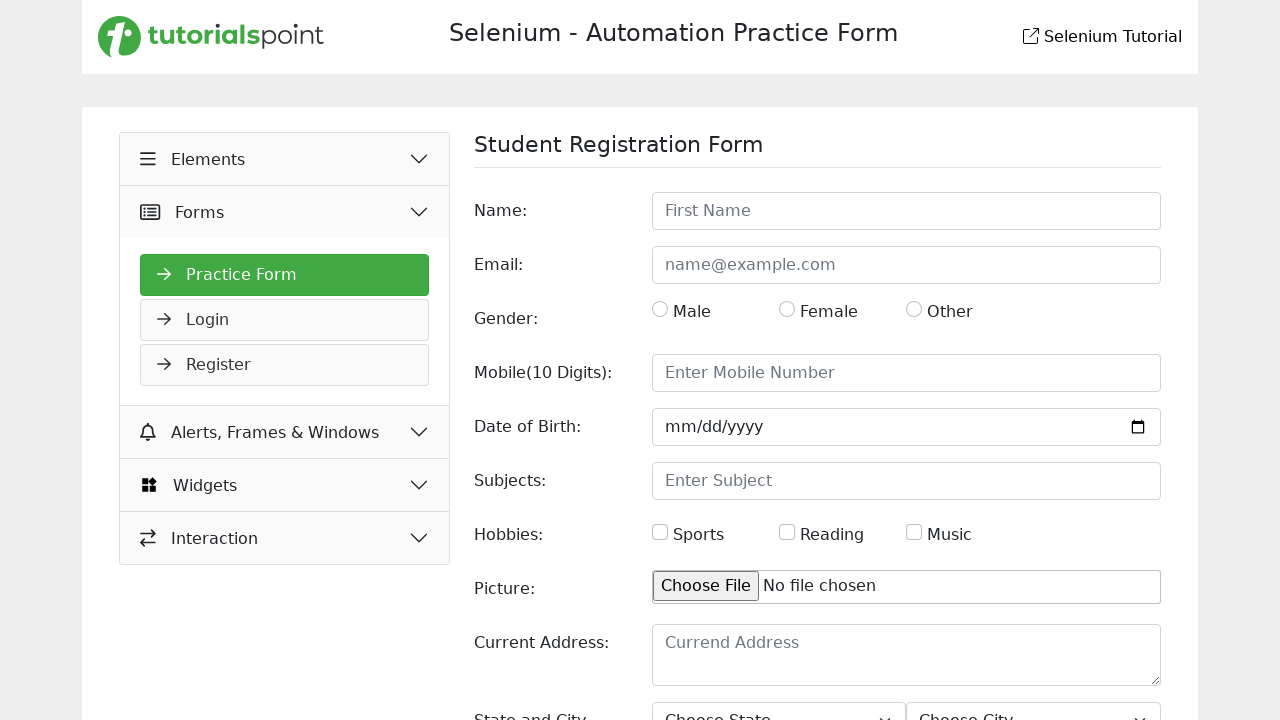

Filled name field with 'Chaity Paul' on #name
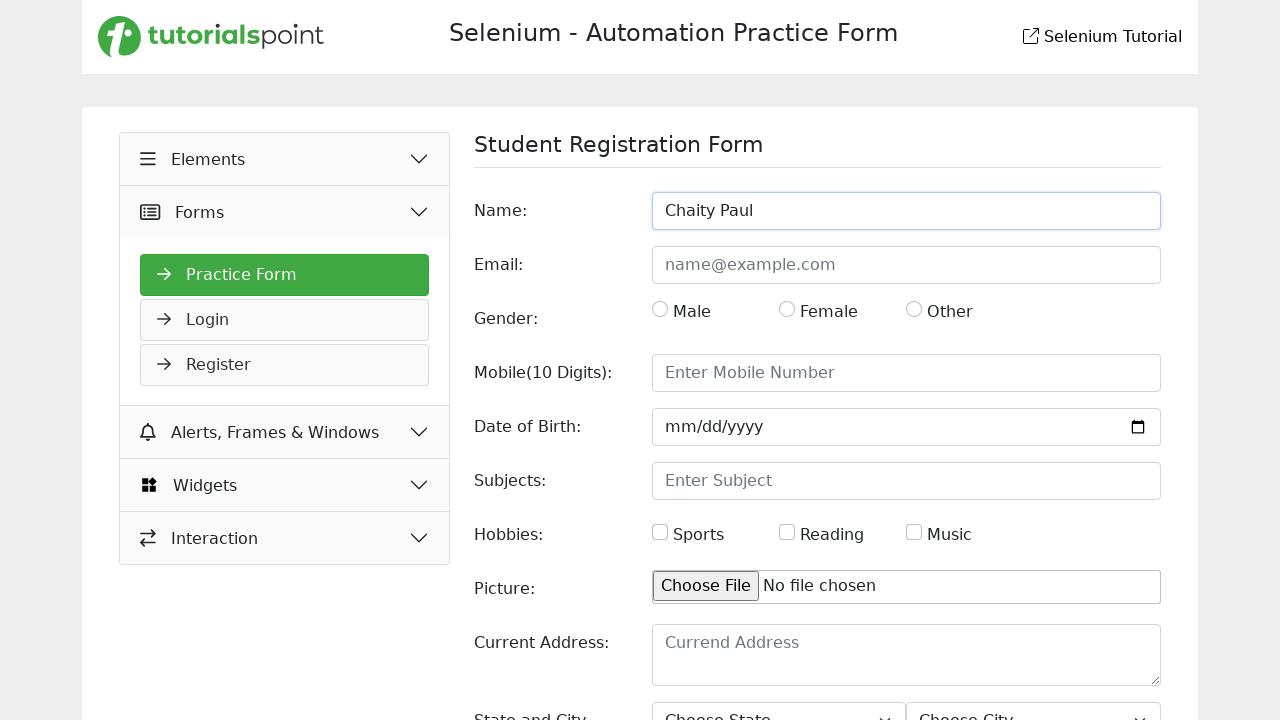

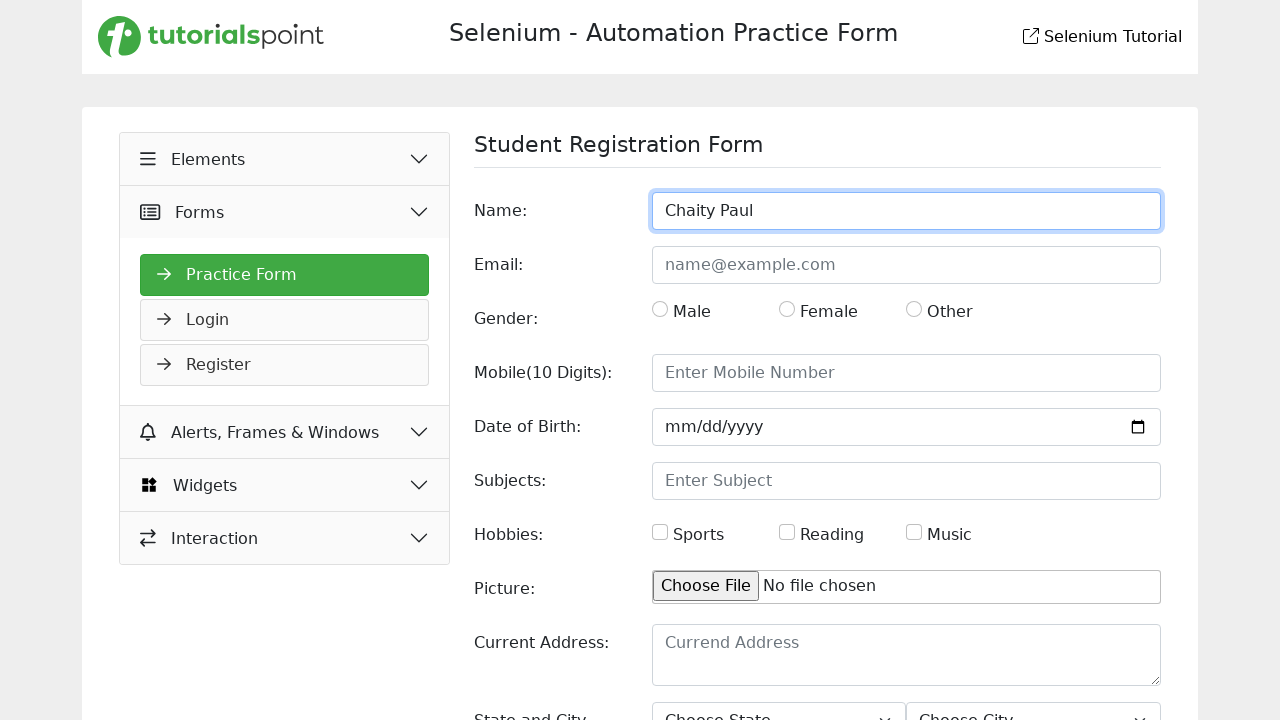